Tests the first name field on a simple form by verifying placeholder and entering text

Starting URL: https://v1.training-support.net/selenium/simple-form

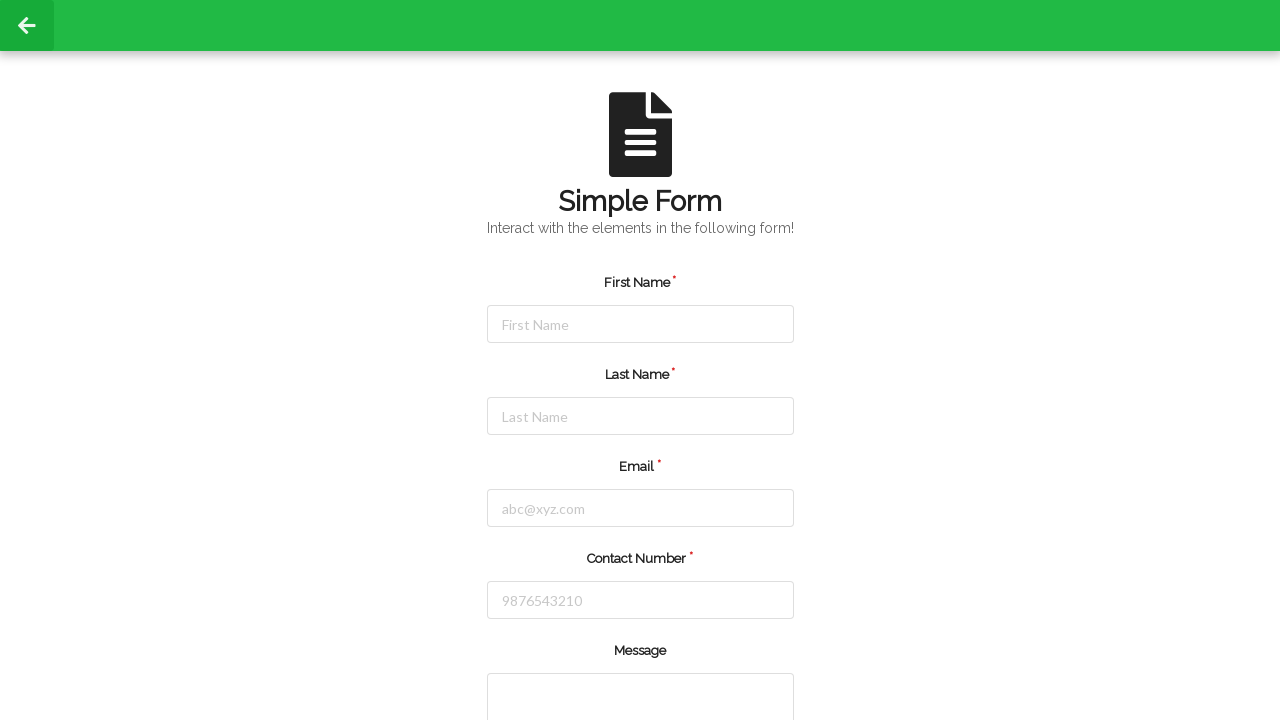

Filled first name field with 'John' on #firstName
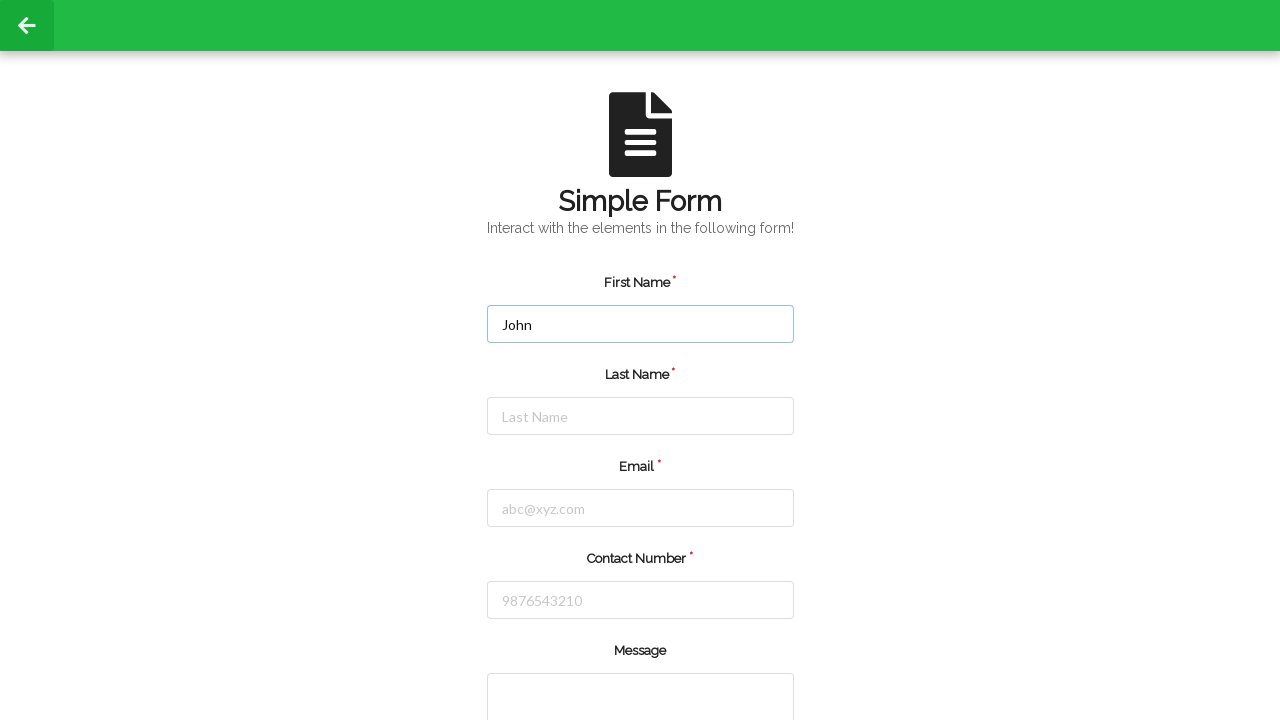

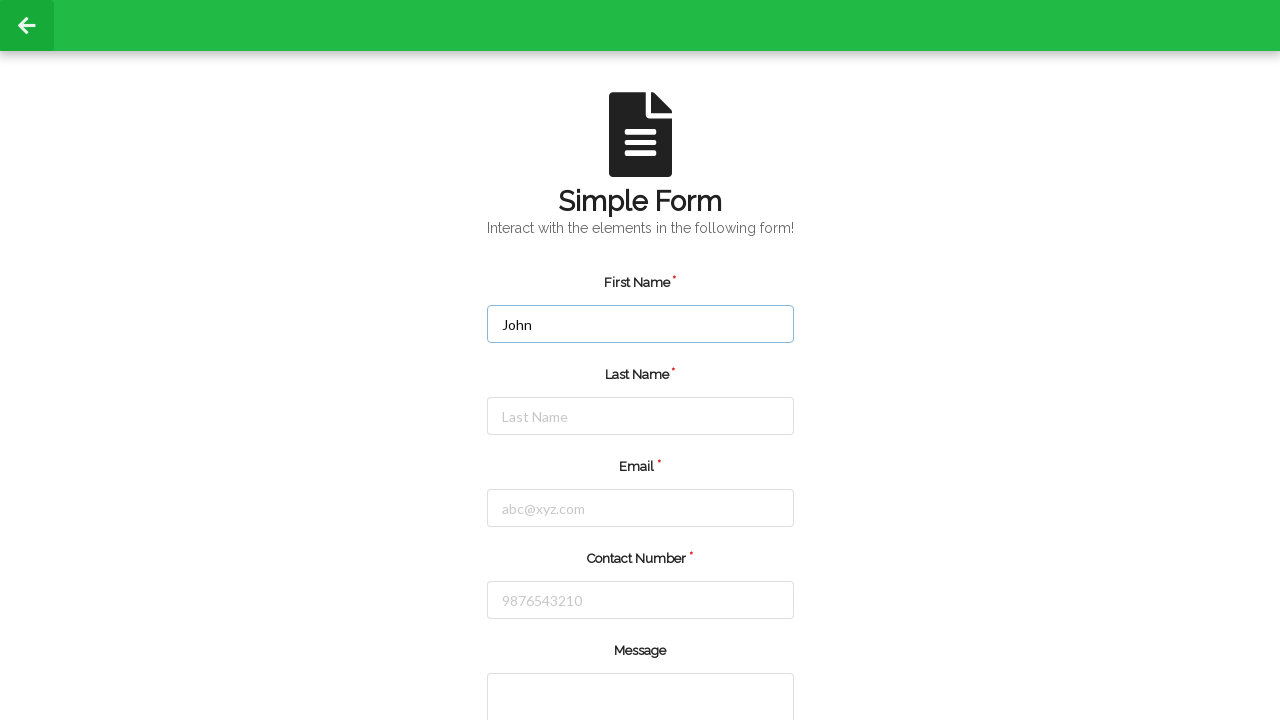